Tests a JavaScript confirmation alert by clicking a button, dismissing the confirmation, and verifying the result text shows "Cancel"

Starting URL: http://the-internet.herokuapp.com/javascript_alerts

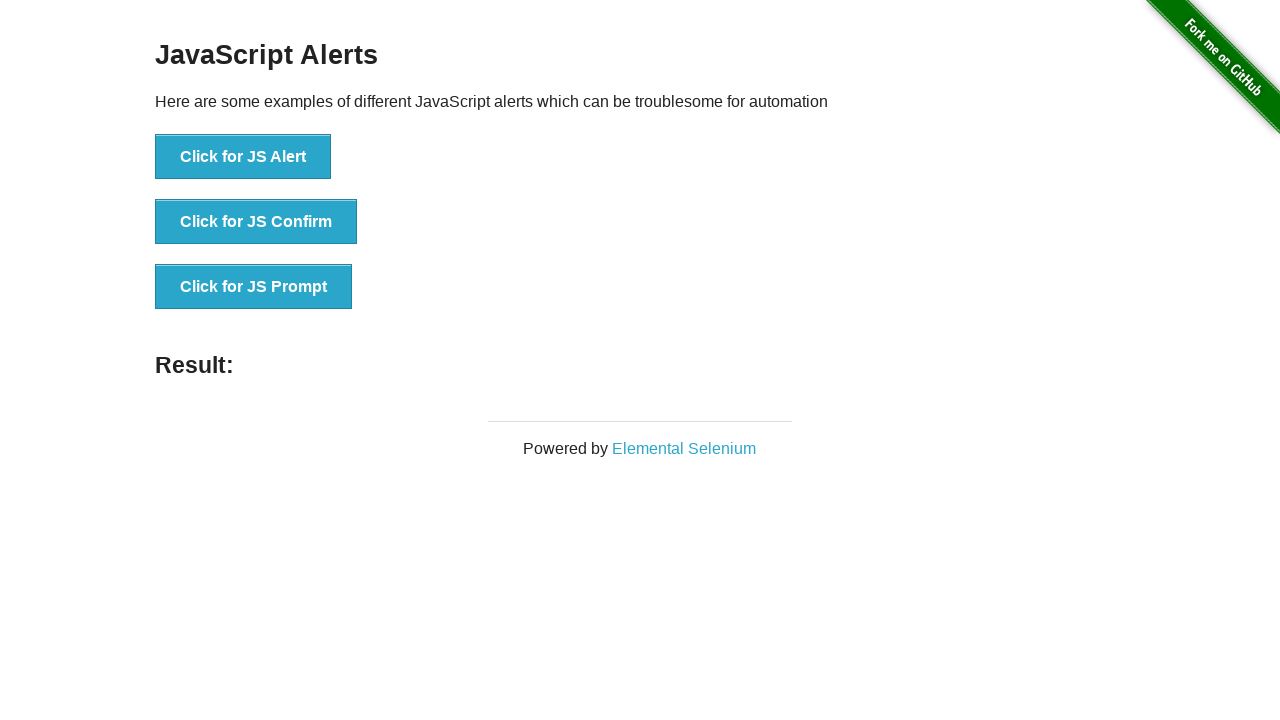

Set up dialog handler to dismiss confirmation alerts
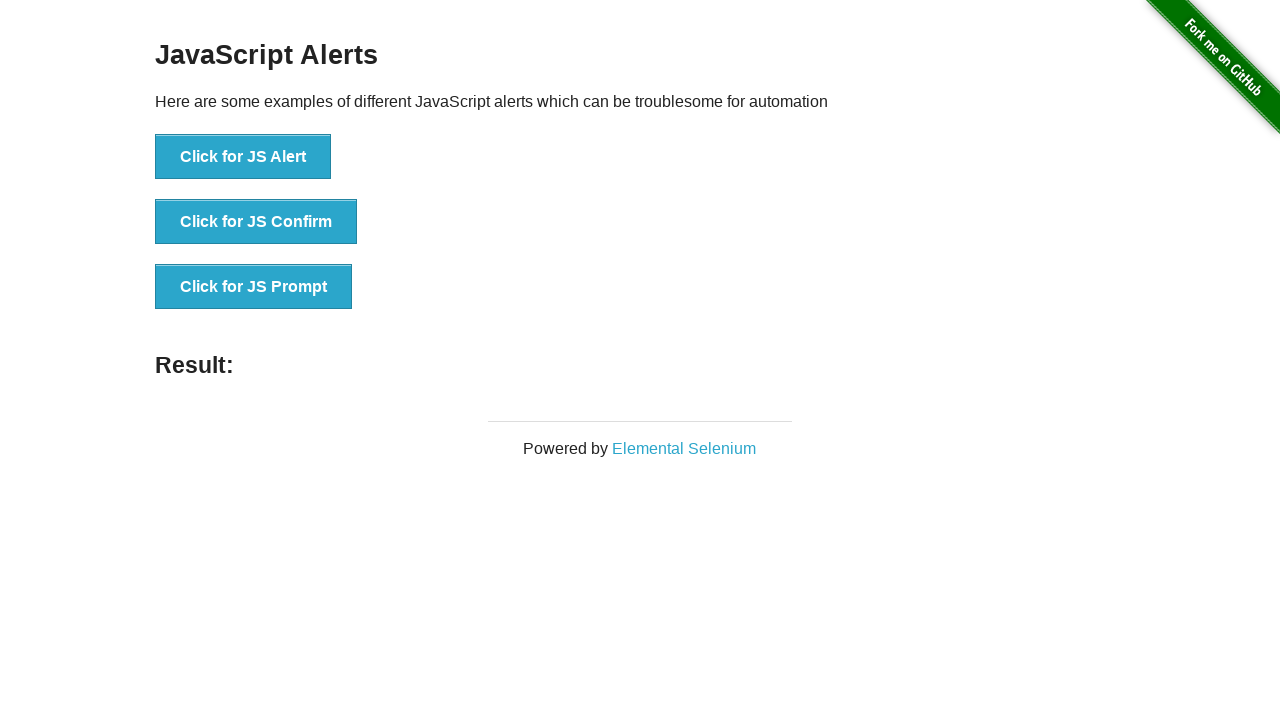

Clicked button to trigger JavaScript confirmation alert at (256, 222) on xpath=//button[@onclick = 'jsConfirm()']
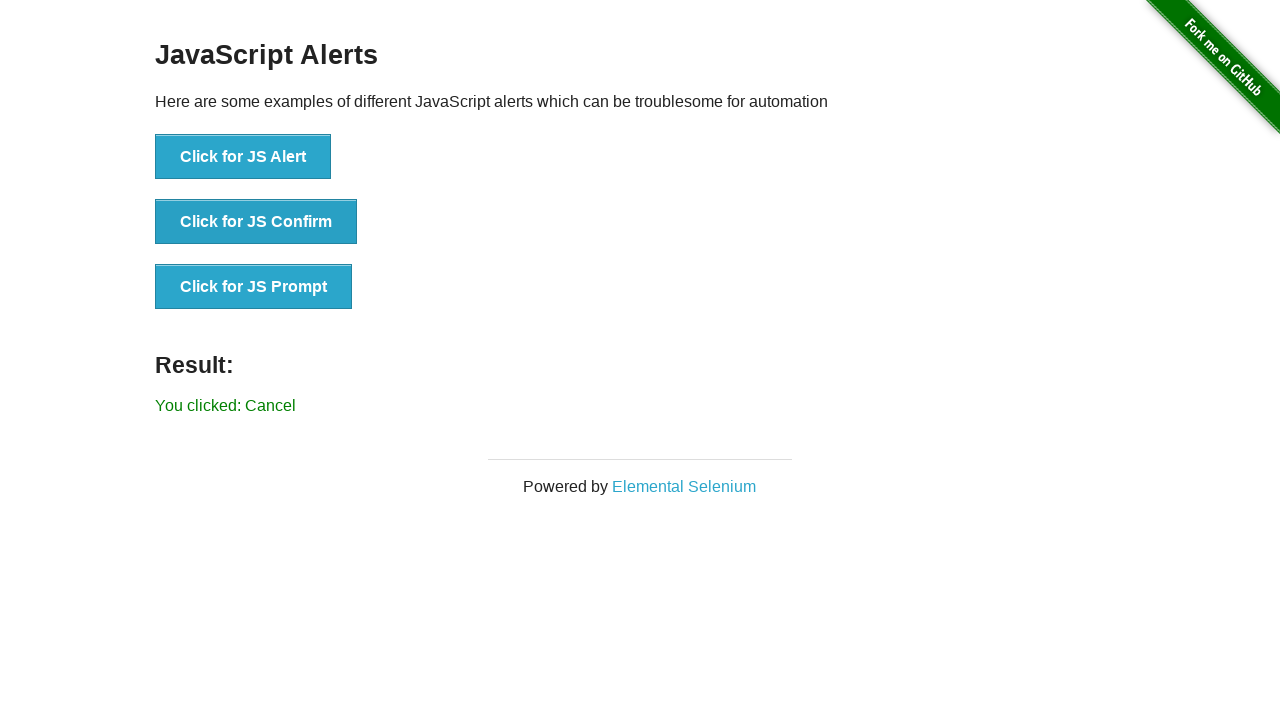

Waited for result text to update after dismissing confirmation
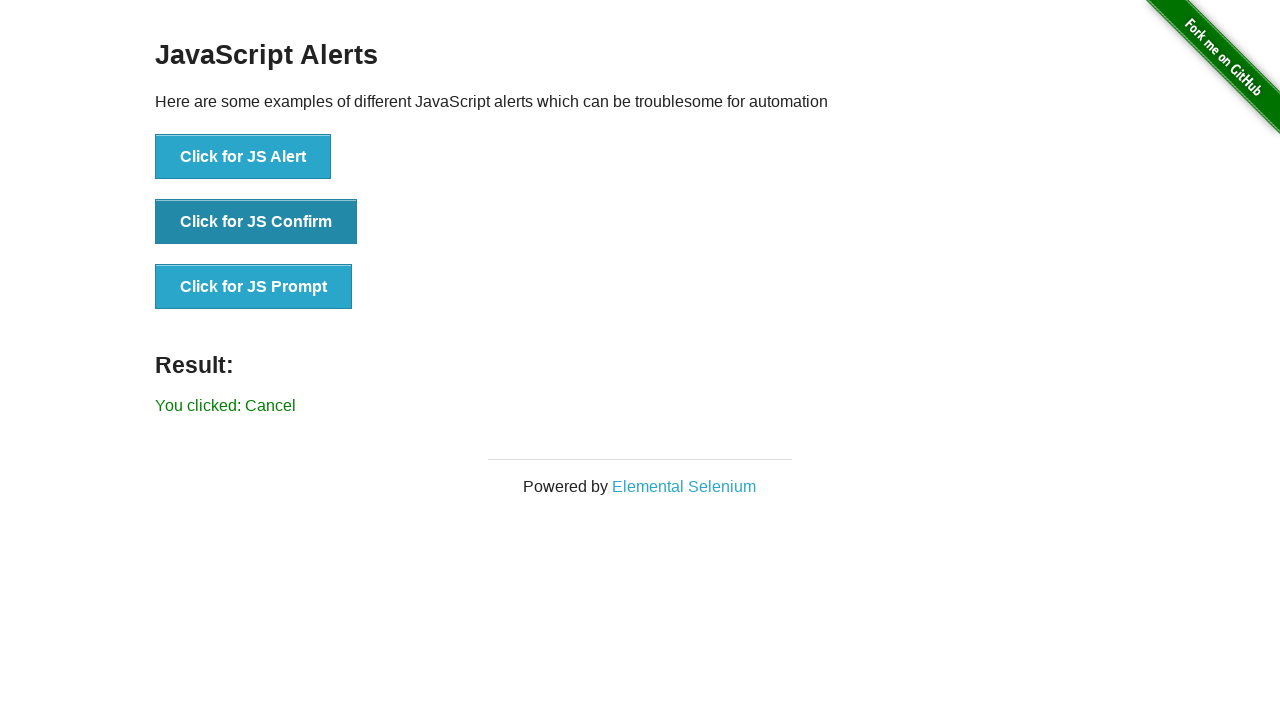

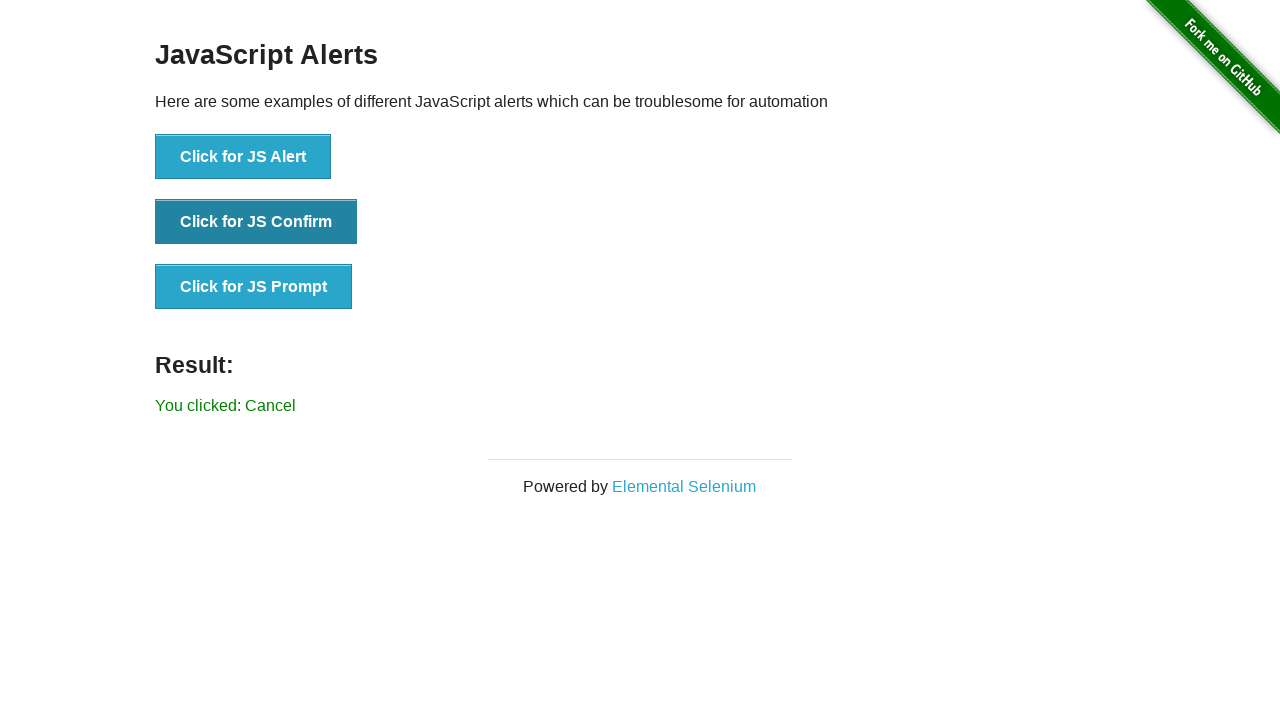